Tests navigation to the Book Store Application by clicking on the card and verifying the URL change

Starting URL: https://demoqa.com/

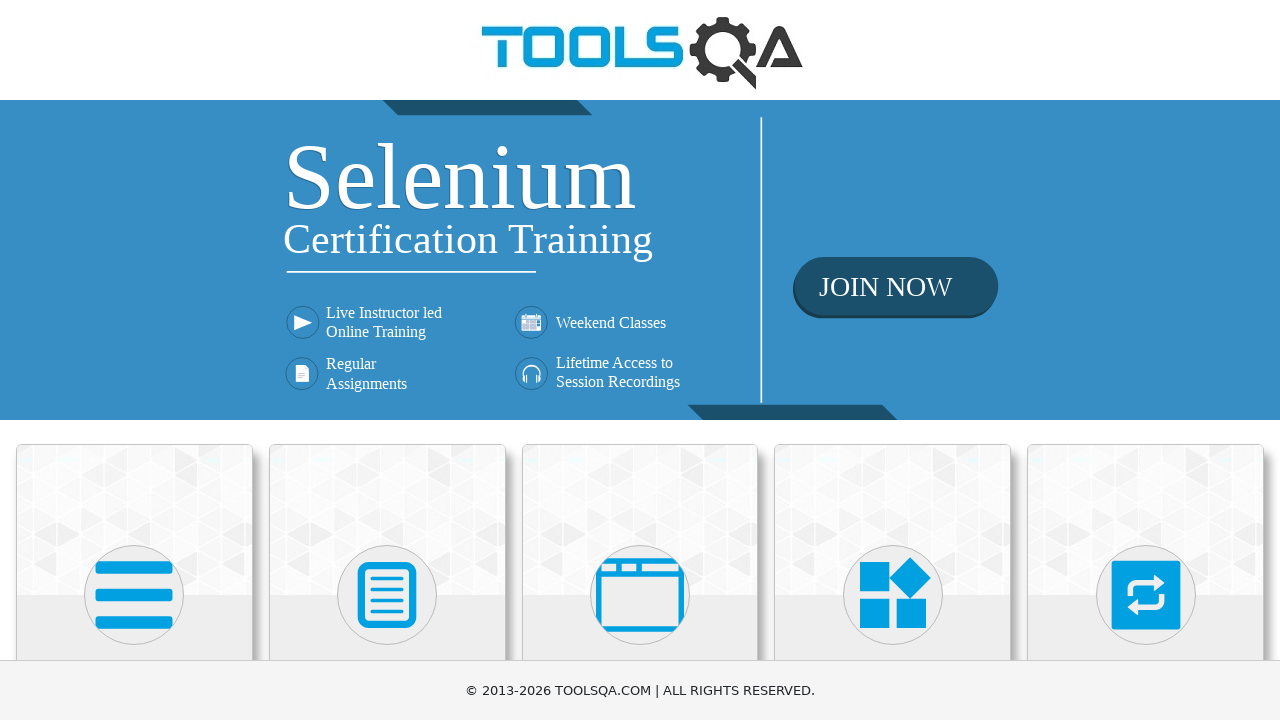

Scrolled Book Store Application card into view
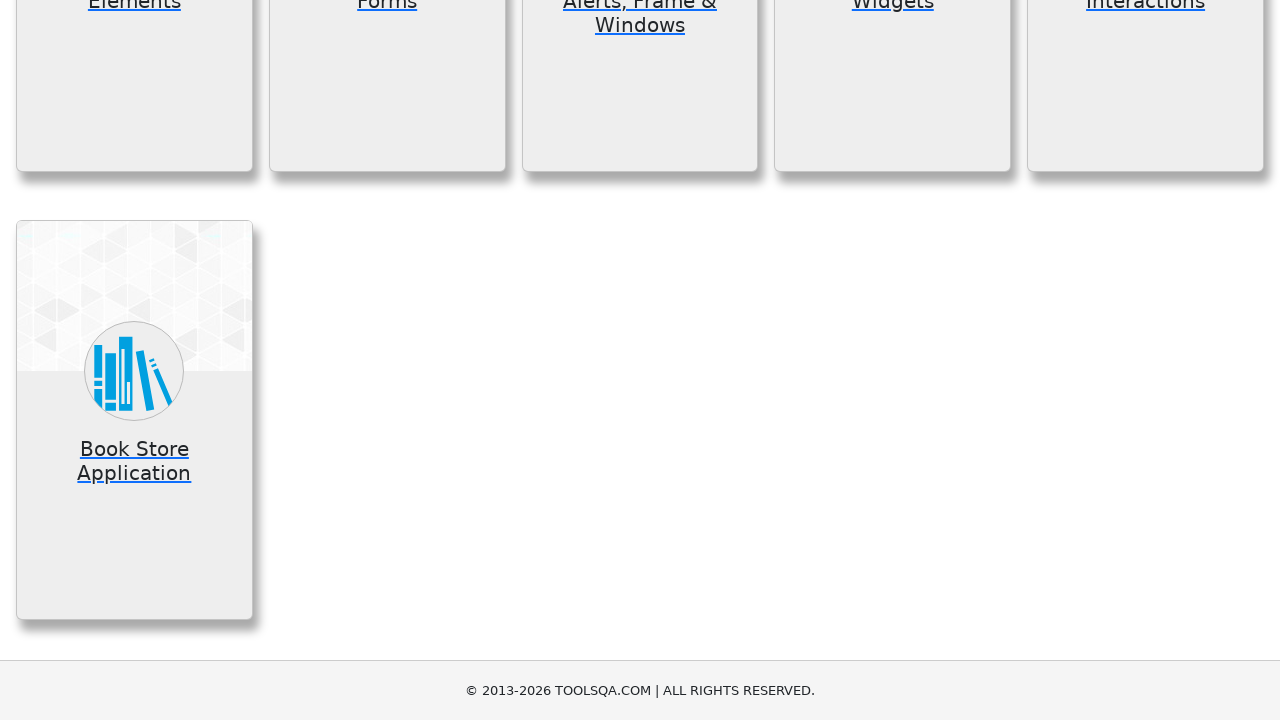

Clicked on Book Store Application card at (134, 461) on xpath=//div[@class='card-body']//h5[text()='Book Store Application']
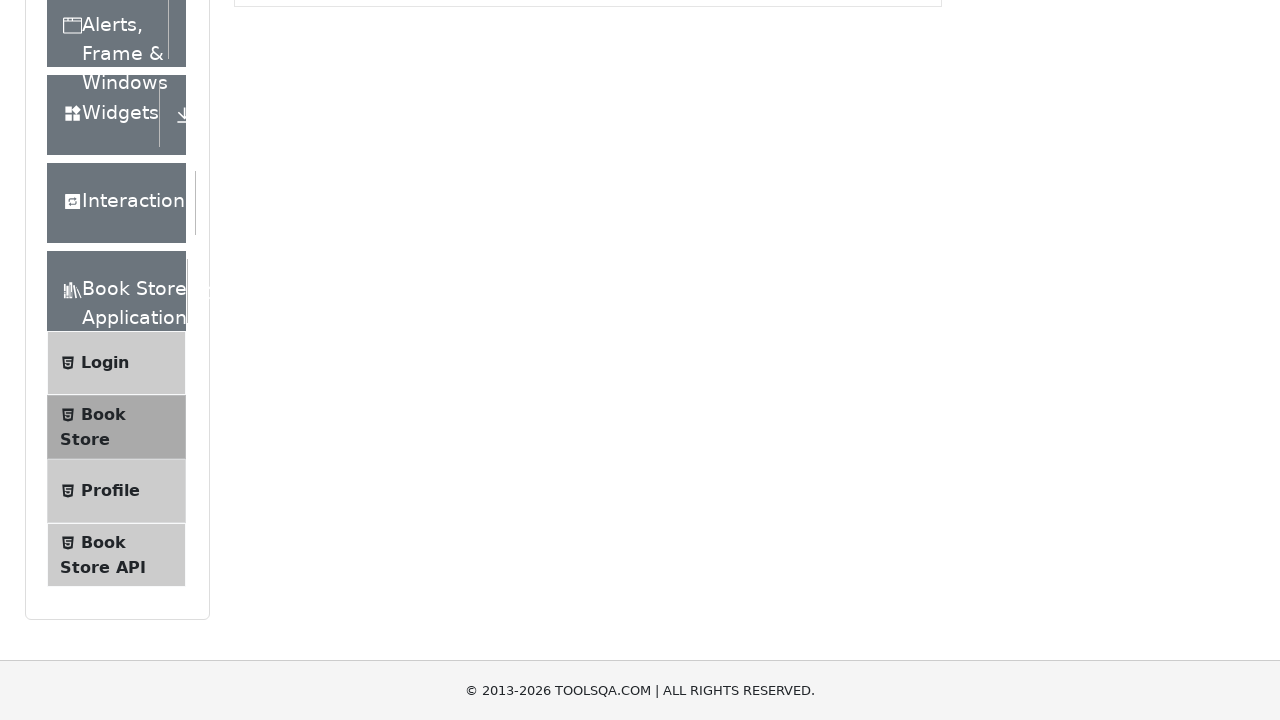

Verified navigation to Book Store Application - URL changed to https://demoqa.com/books
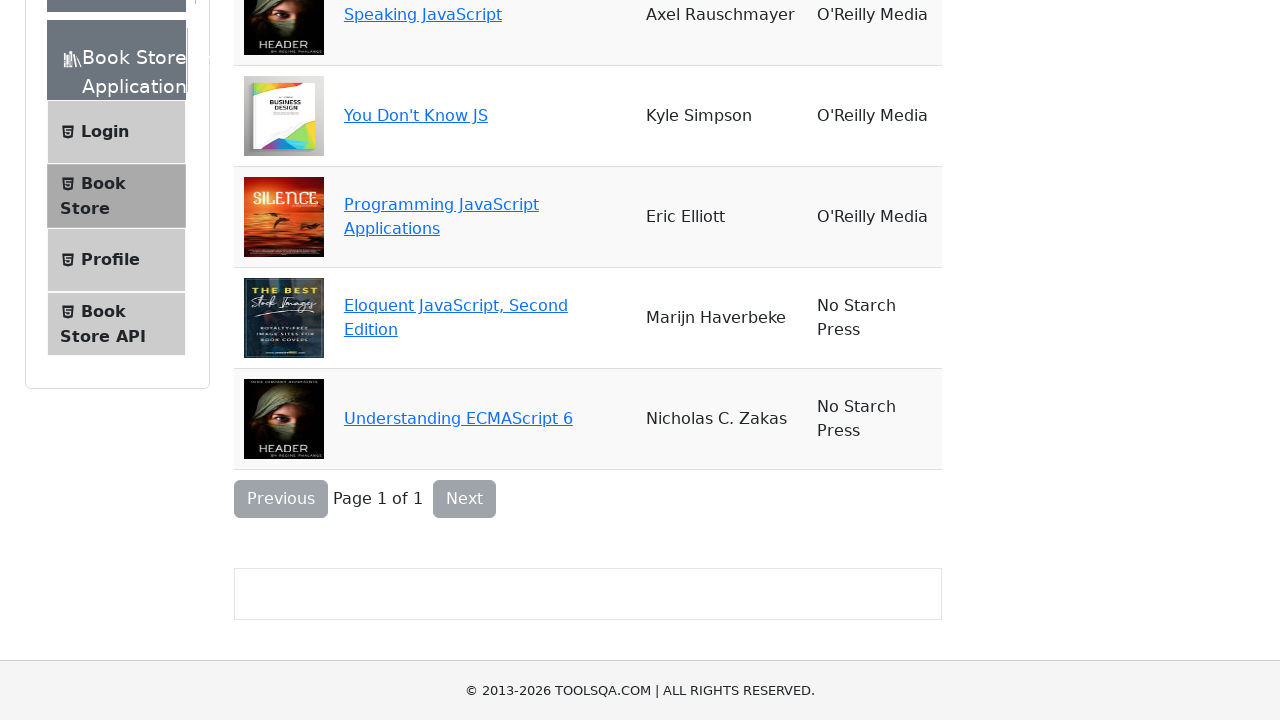

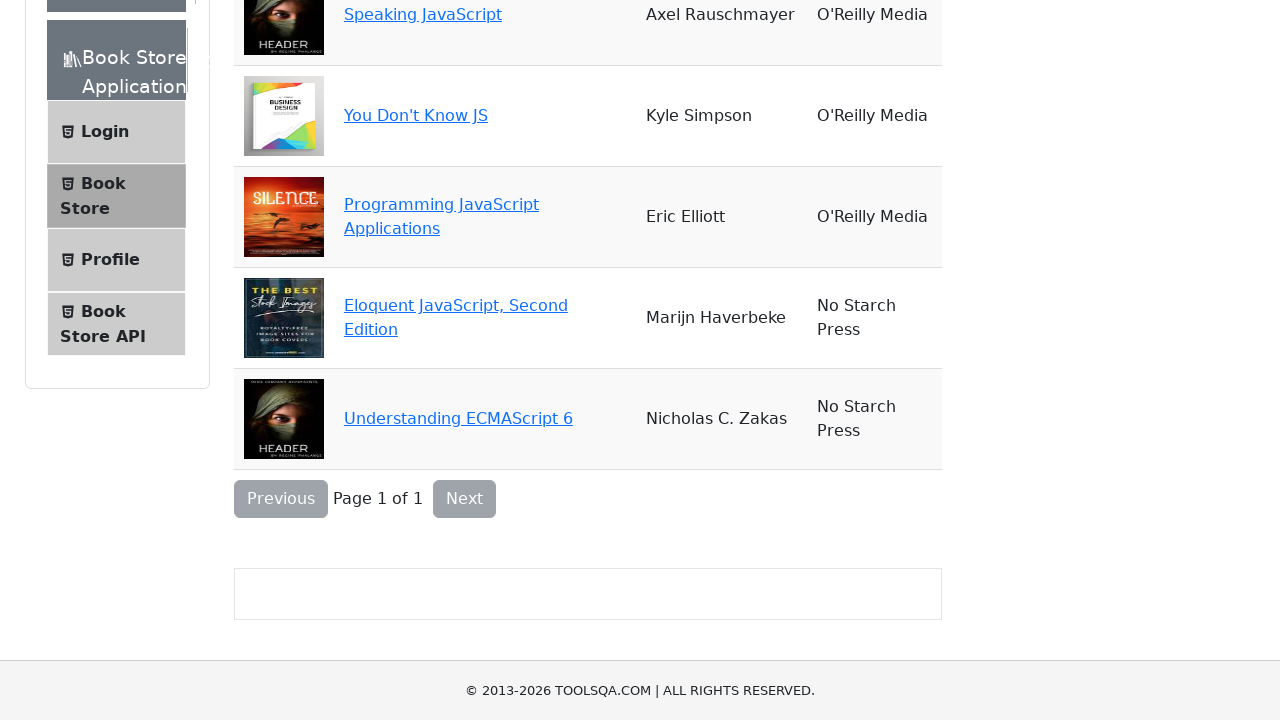